Tests multi-window browser functionality by opening a new window, navigating to a second site, extracting a course name, then switching back to the original window and entering that course name into a form field.

Starting URL: https://rahulshettyacademy.com/angularpractice/

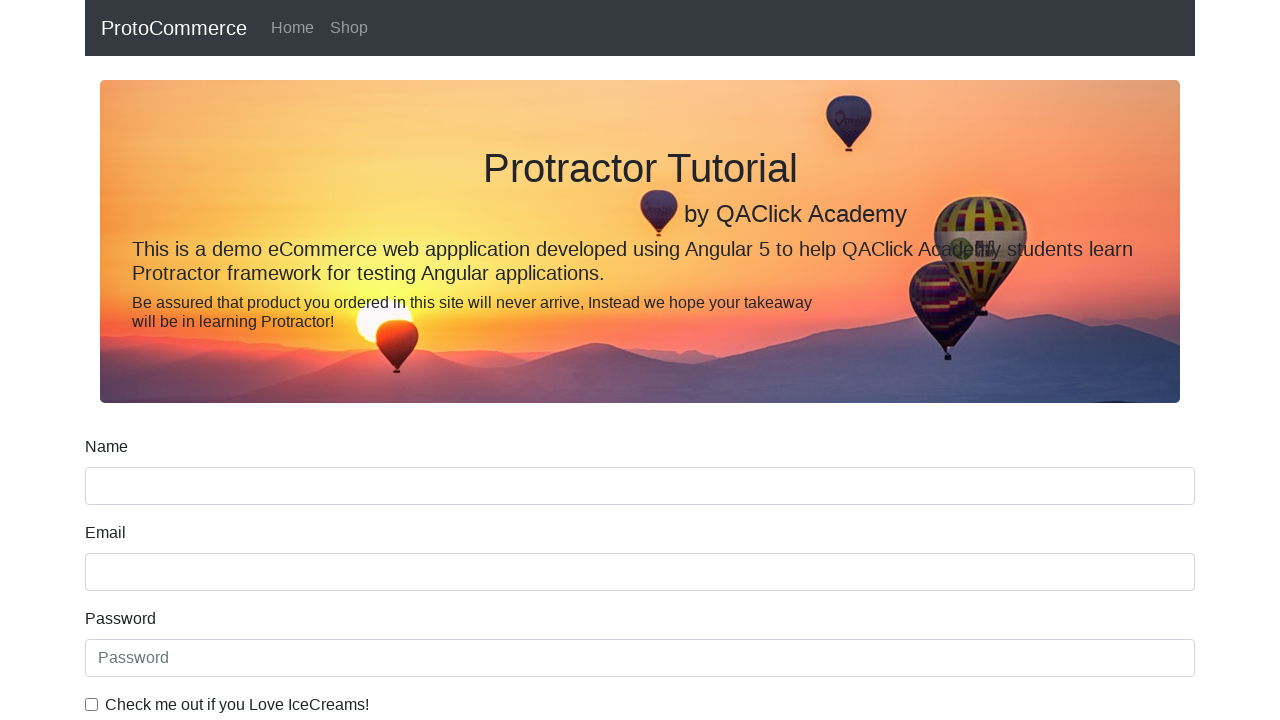

Opened a new browser window/tab
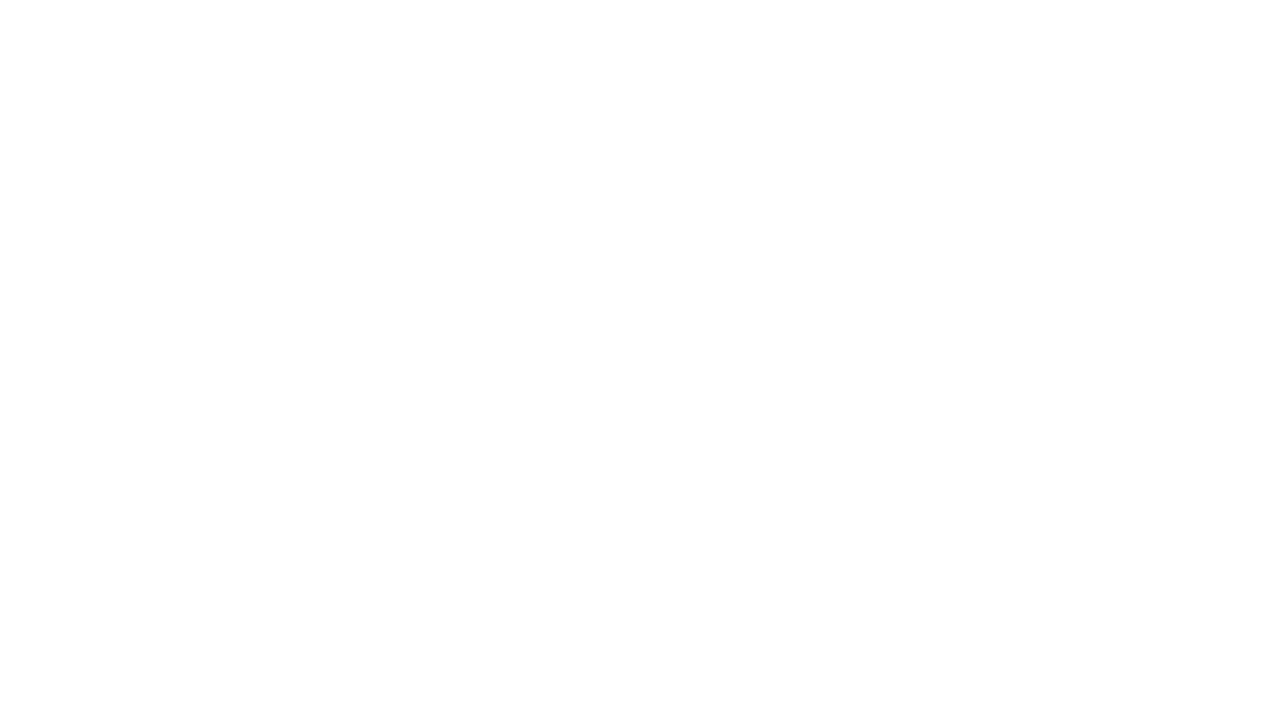

Navigated to https://rahulshettyacademy.com/ in new window
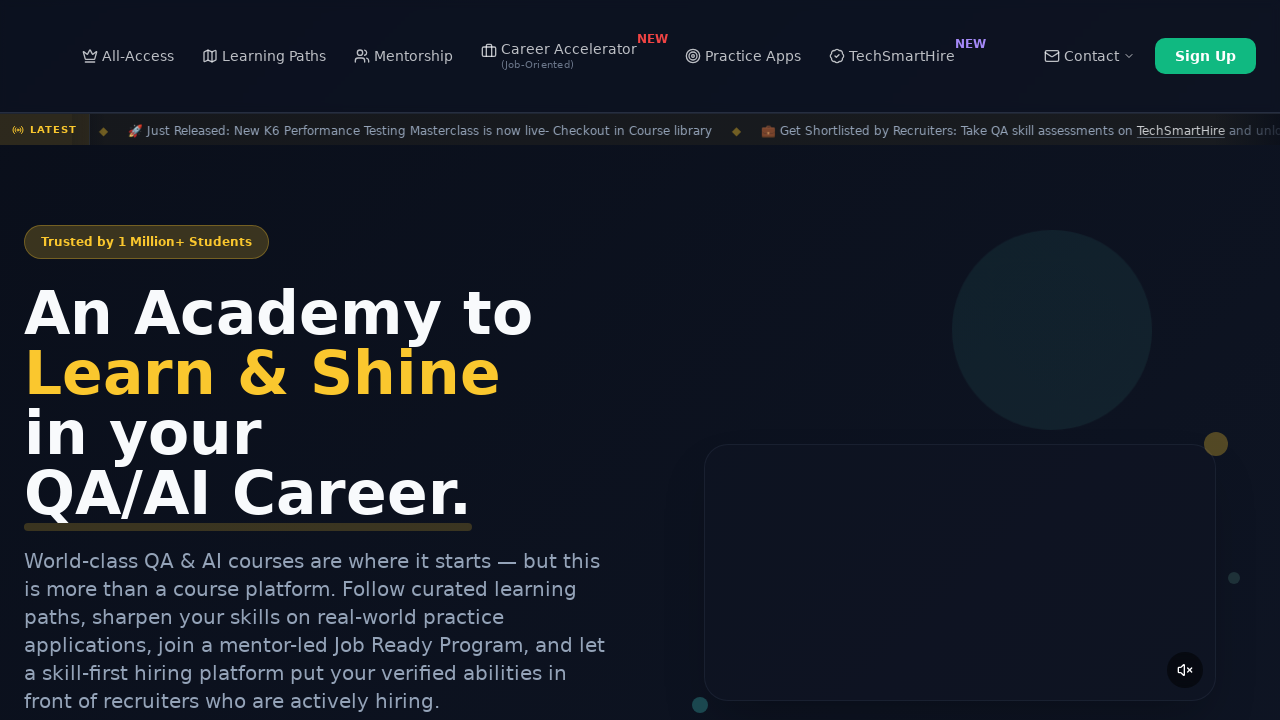

Course links loaded on the page
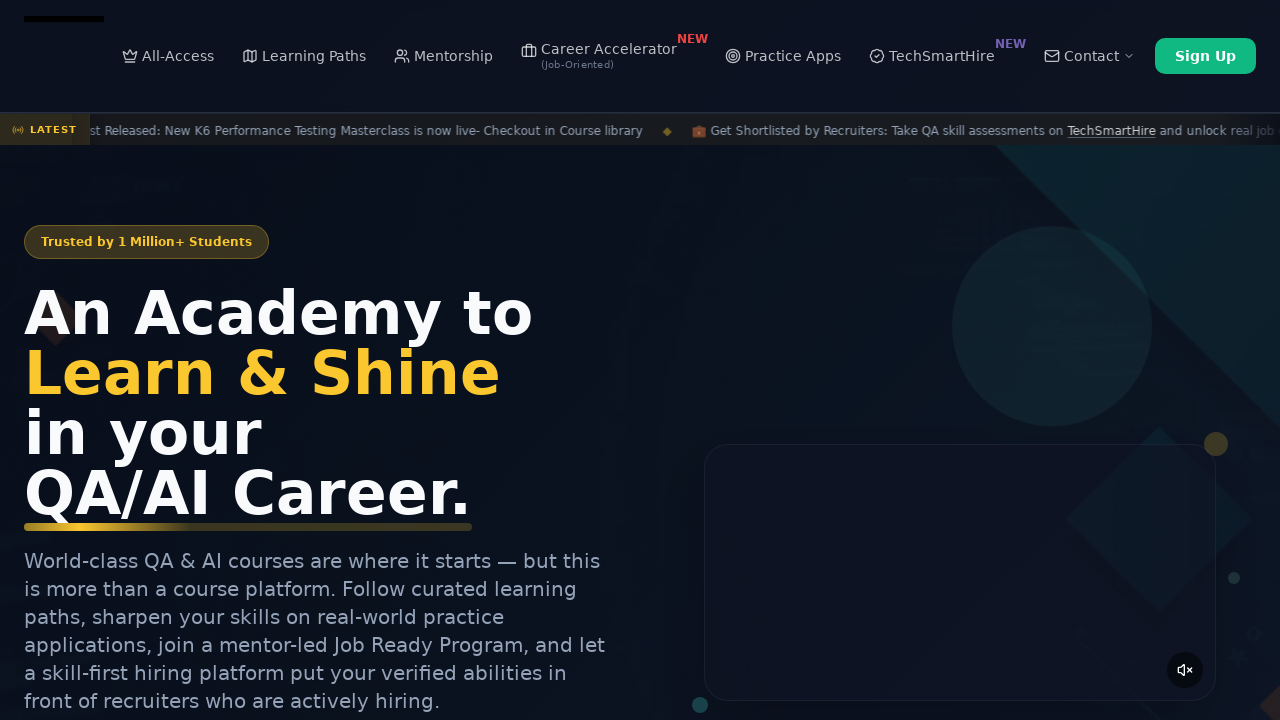

Located course link elements
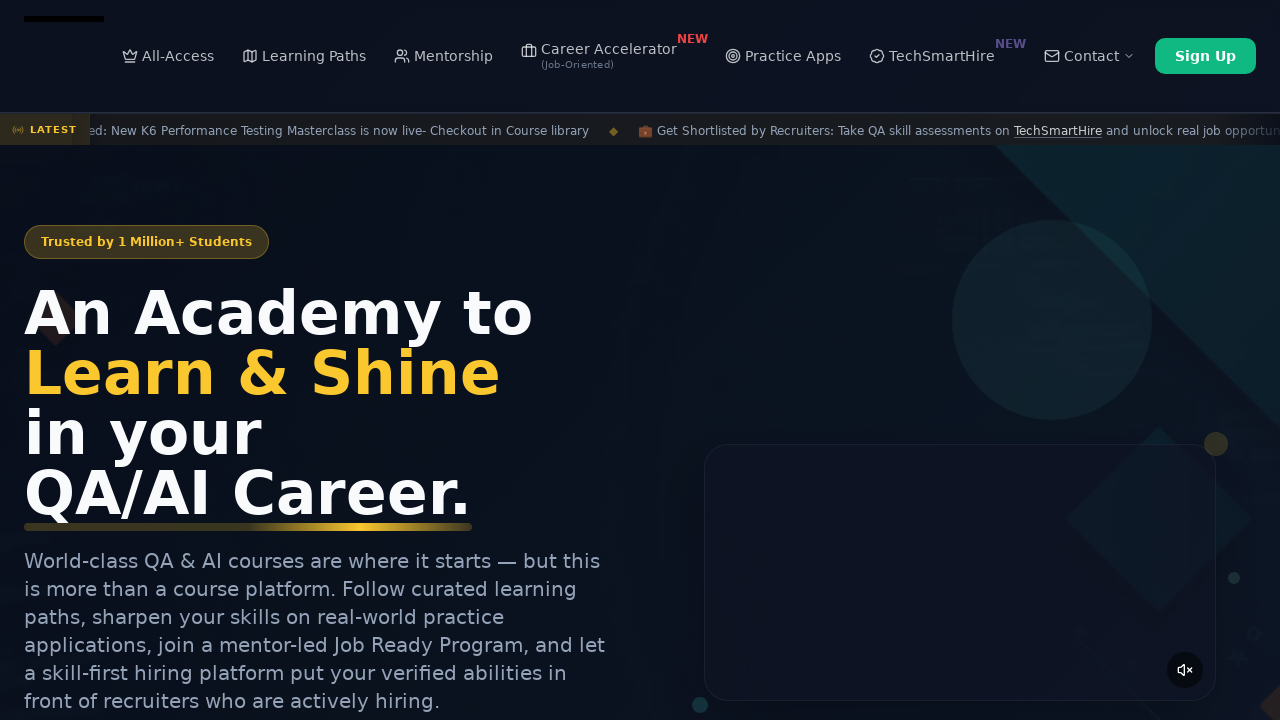

Extracted course name: Playwright Testing
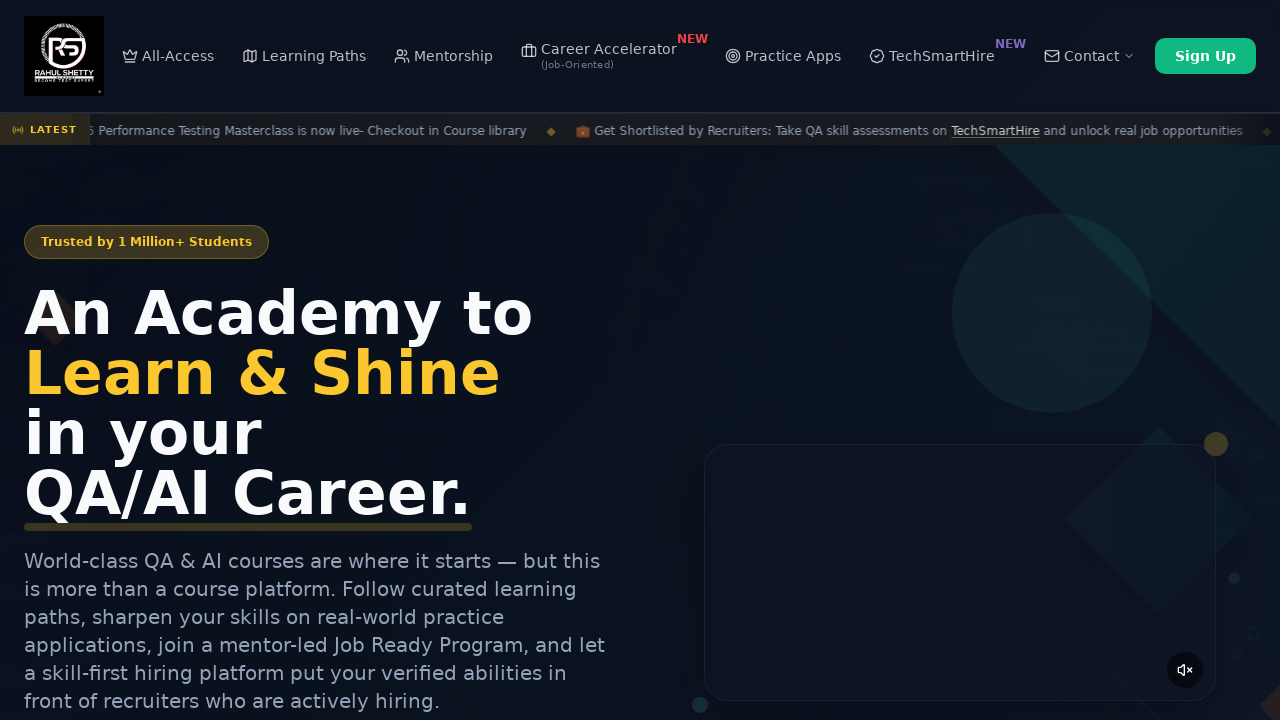

Switched back to original window
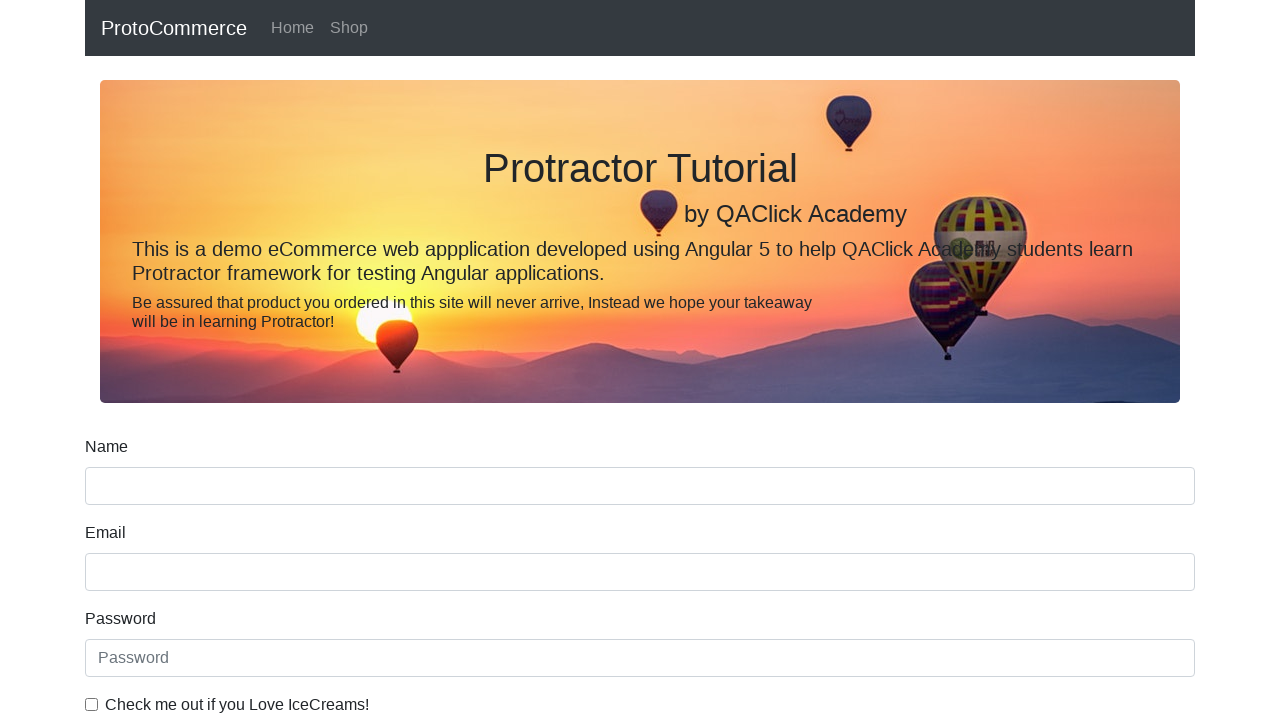

Filled name field with course name: Playwright Testing on input[name='name']
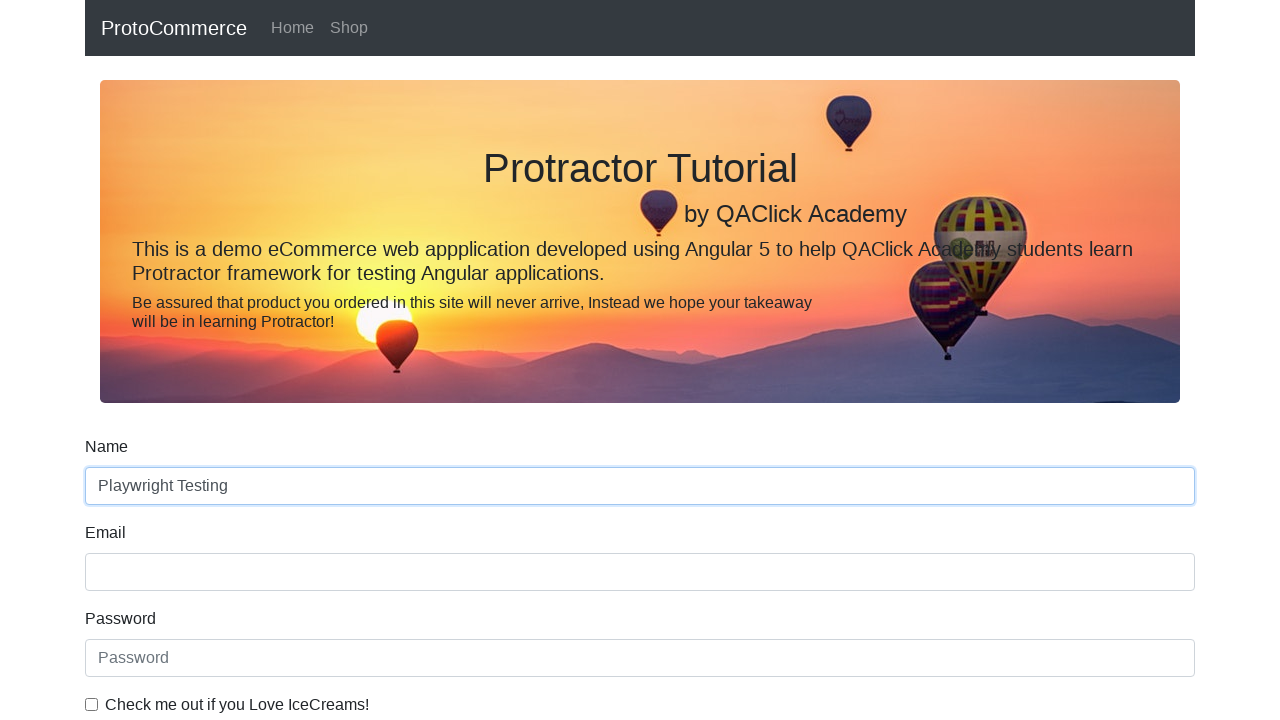

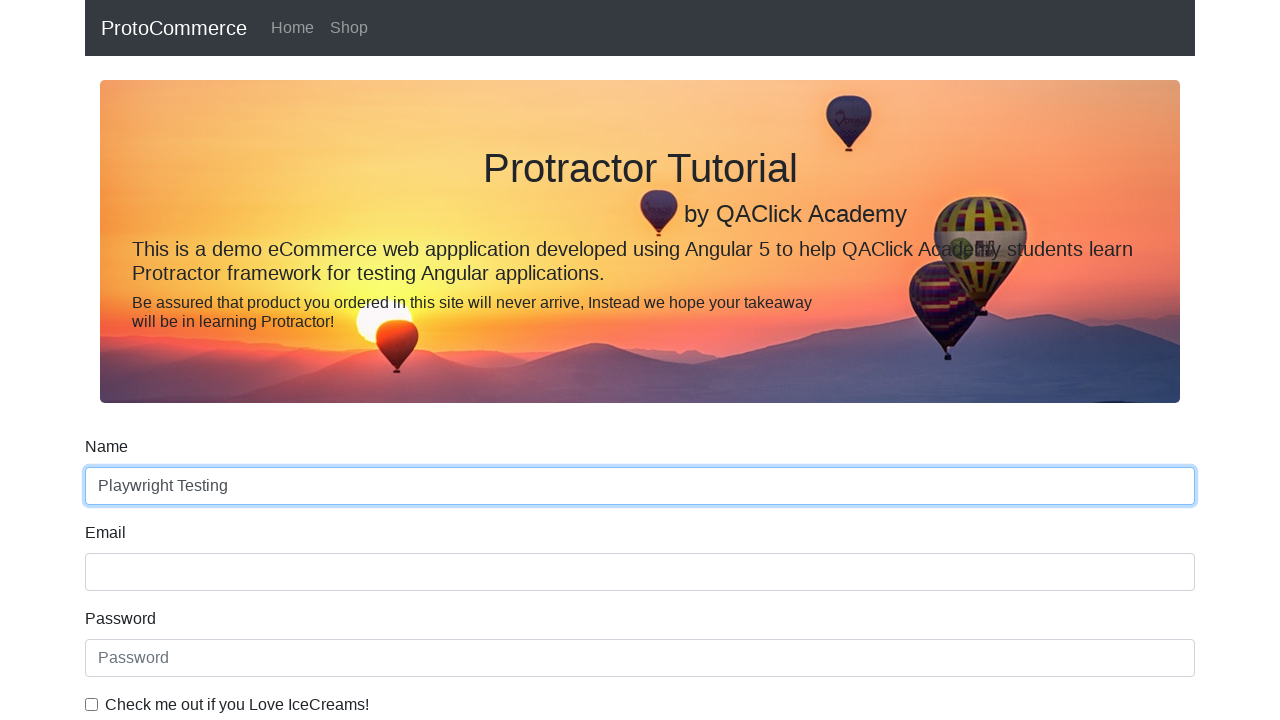